Adds specific vegetables from a wishlist to the shopping cart

Starting URL: https://rahulshettyacademy.com/seleniumPractise/#/

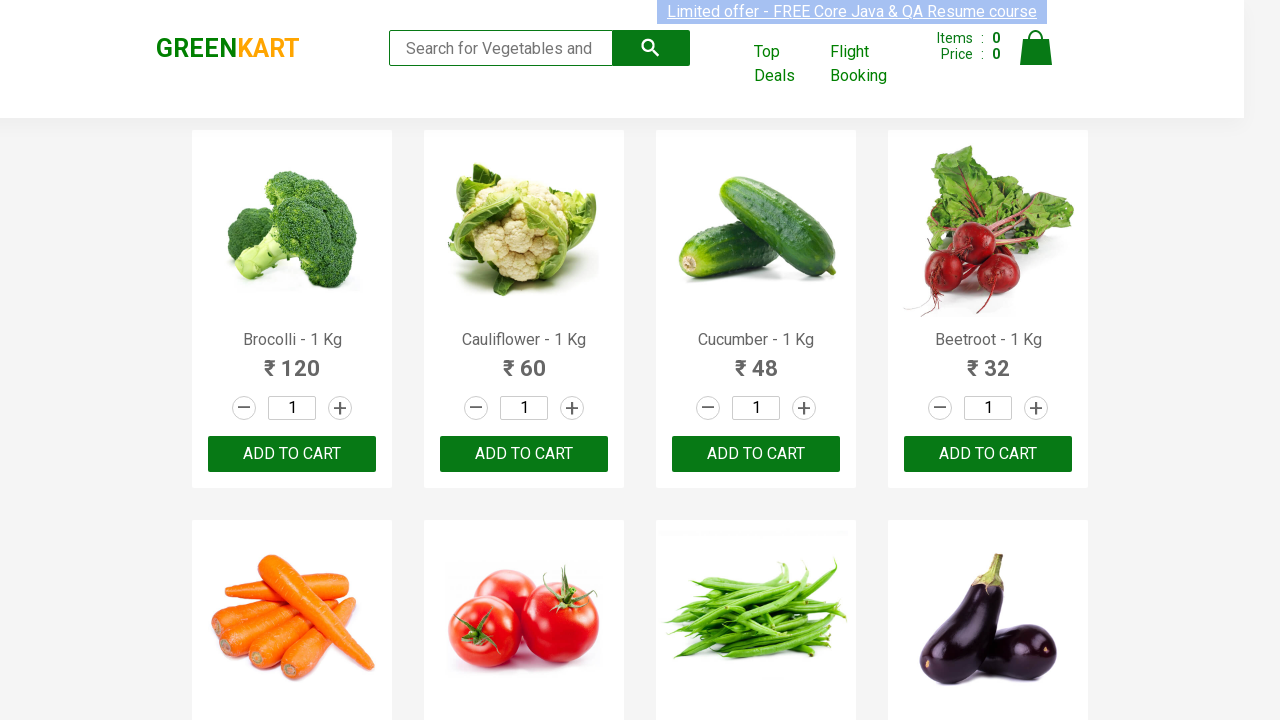

Waited for product names to load
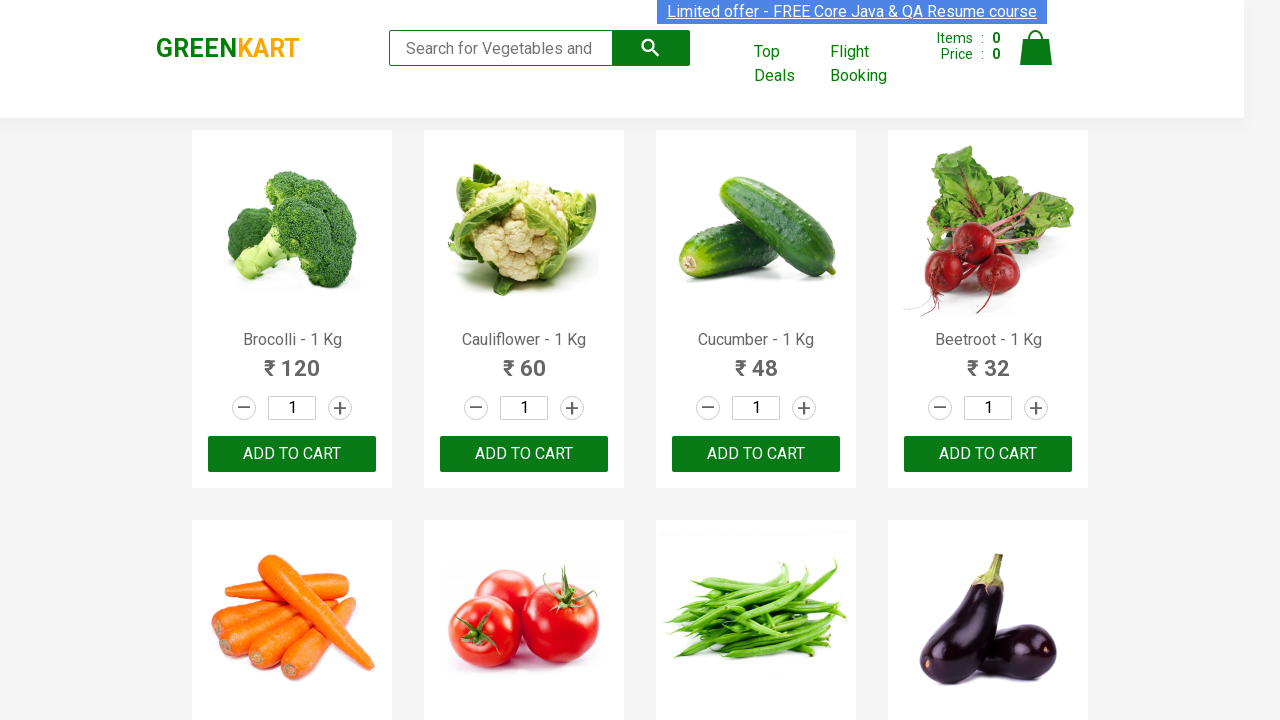

Retrieved all 'ADD TO CART' buttons
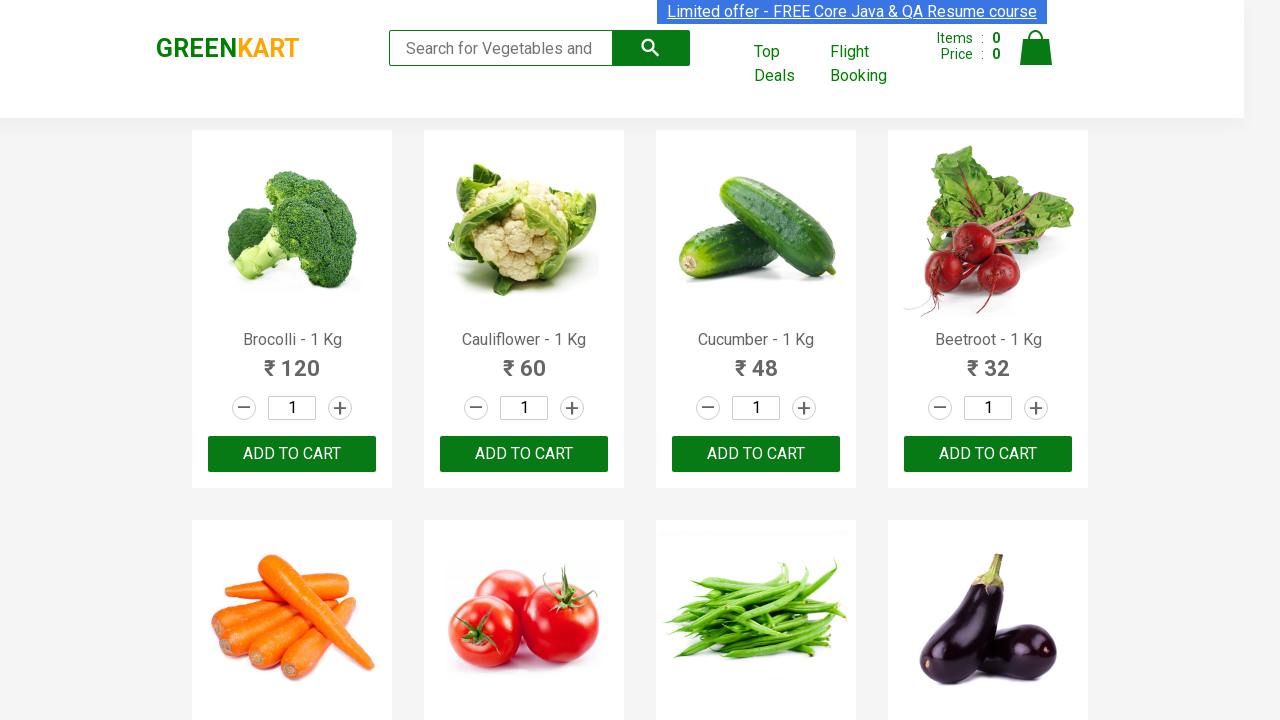

Retrieved all product names
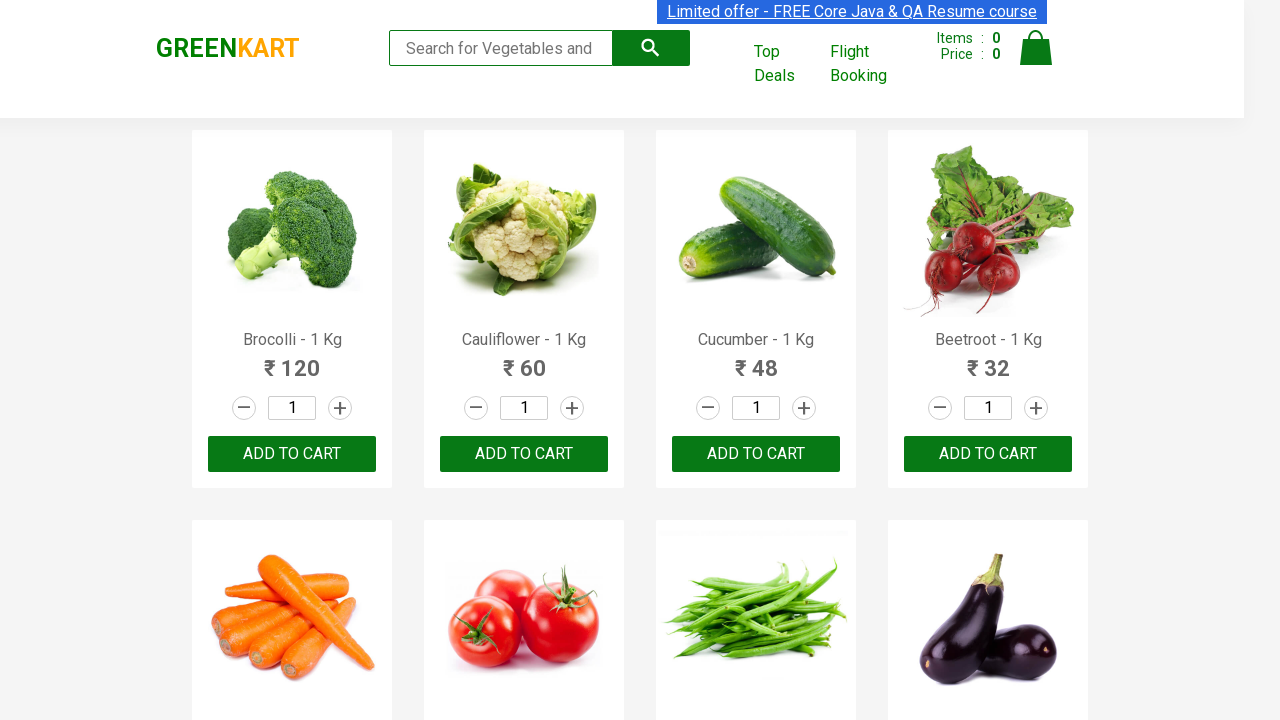

Defined wishlist with 4 vegetables
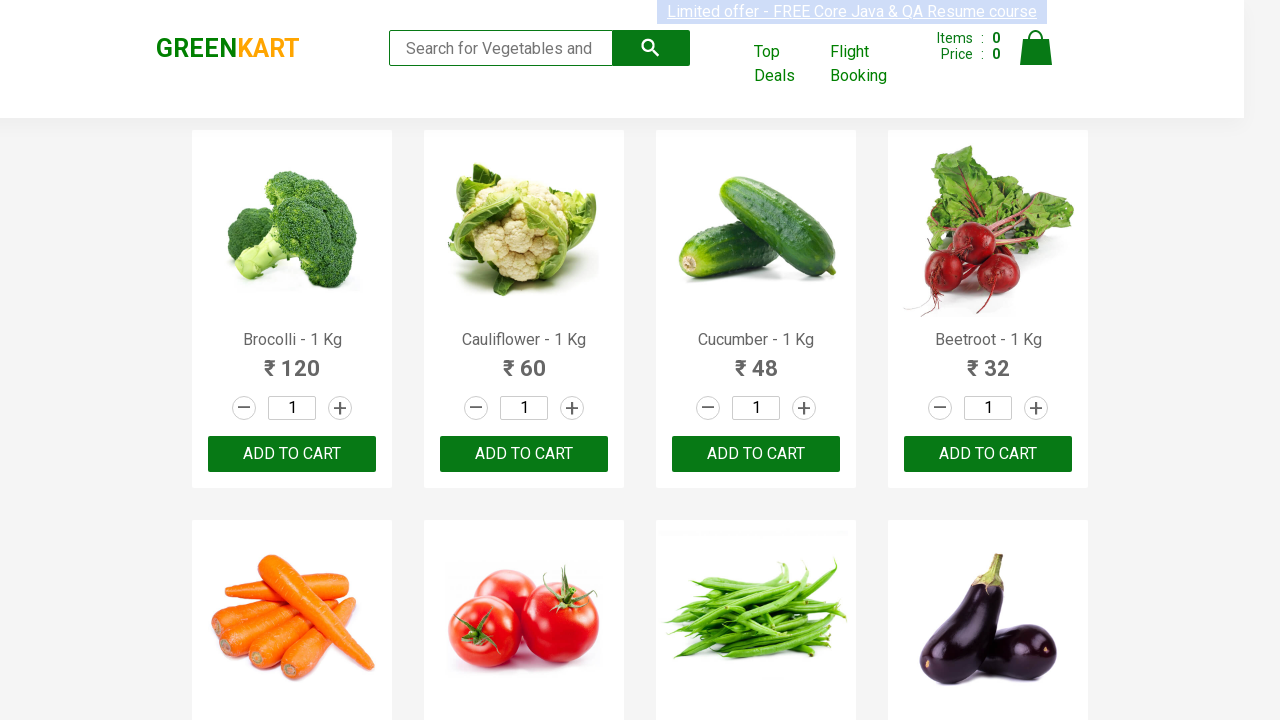

Added 'Cauliflower - 1 Kg' to shopping cart at (524, 454) on xpath=//button[text()='ADD TO CART'] >> nth=1
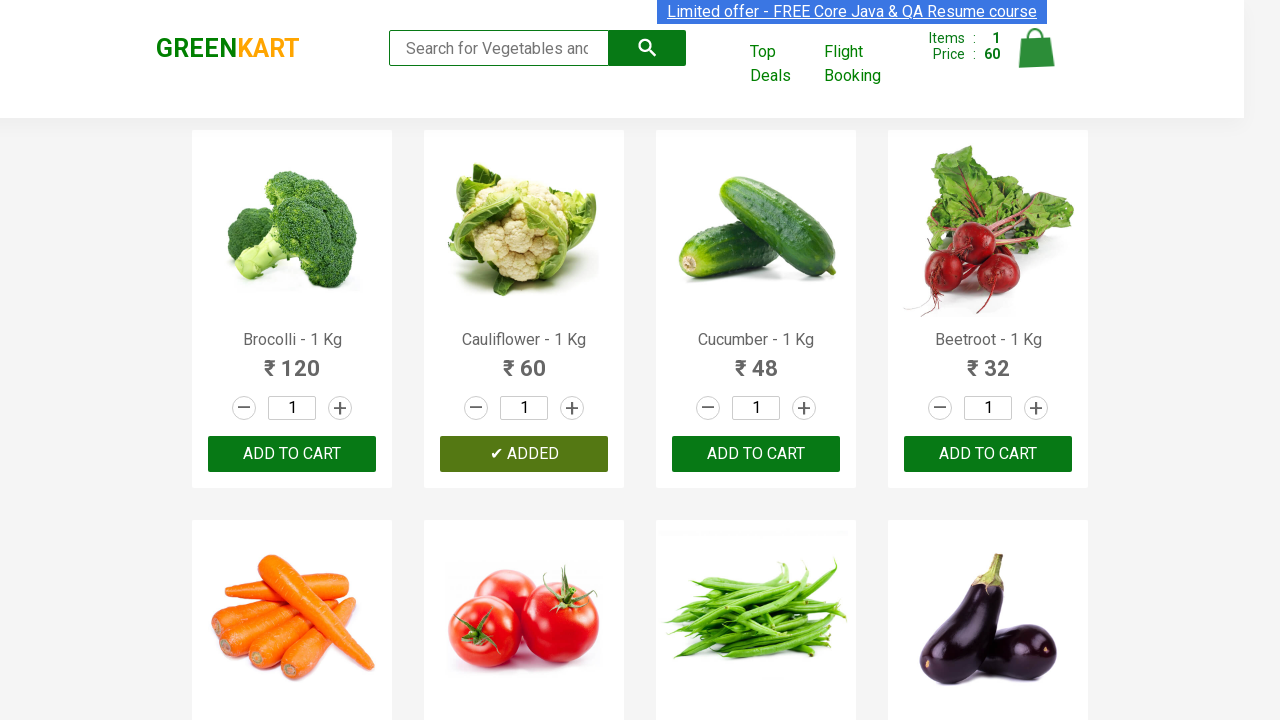

Added 'Banana - 1 Kg' to shopping cart at (292, 360) on xpath=//button[text()='ADD TO CART'] >> nth=15
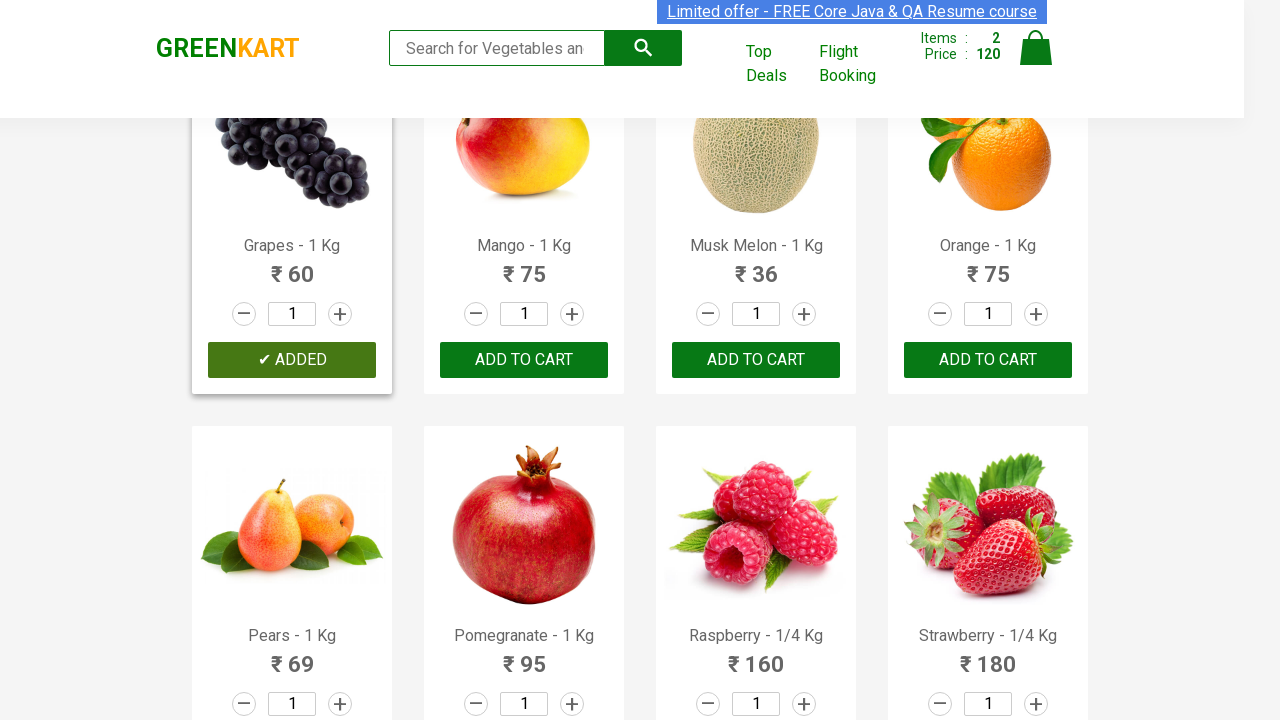

Added 'Orange - 1 Kg' to shopping cart at (524, 360) on xpath=//button[text()='ADD TO CART'] >> nth=19
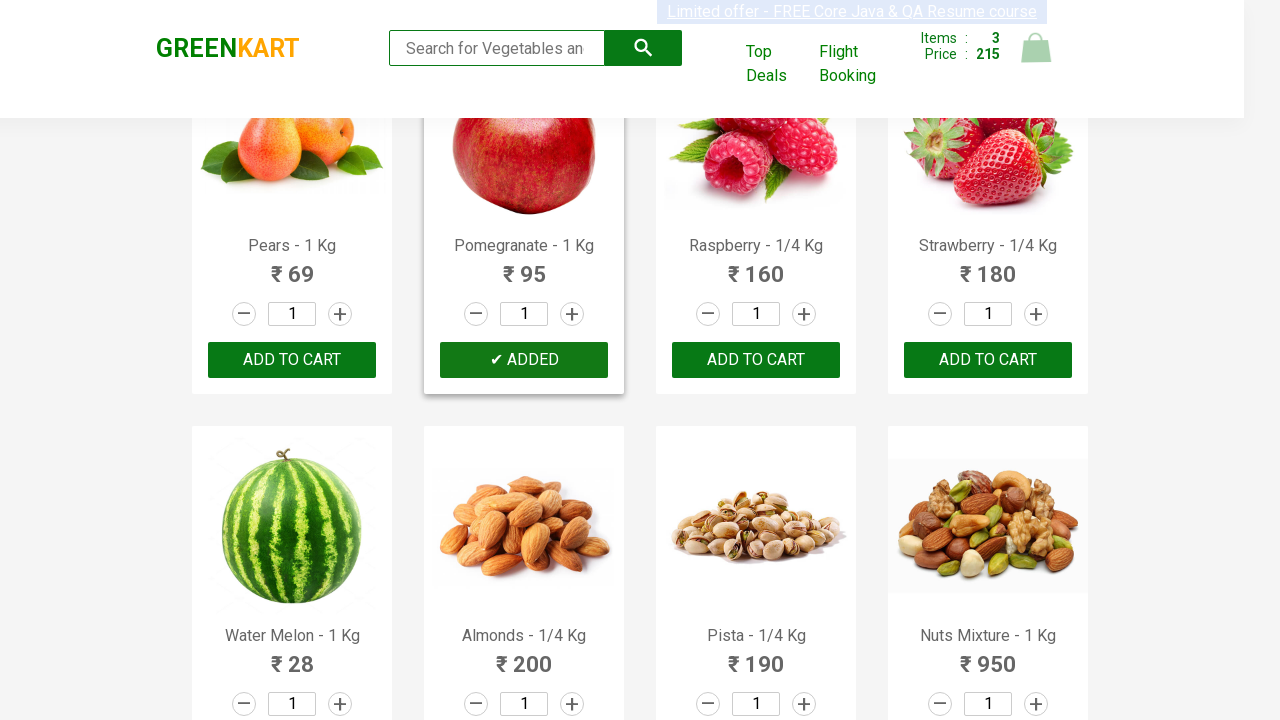

Added 'Walnuts - 1/4 Kg' to shopping cart at (524, 569) on xpath=//button[text()='ADD TO CART'] >> nth=29
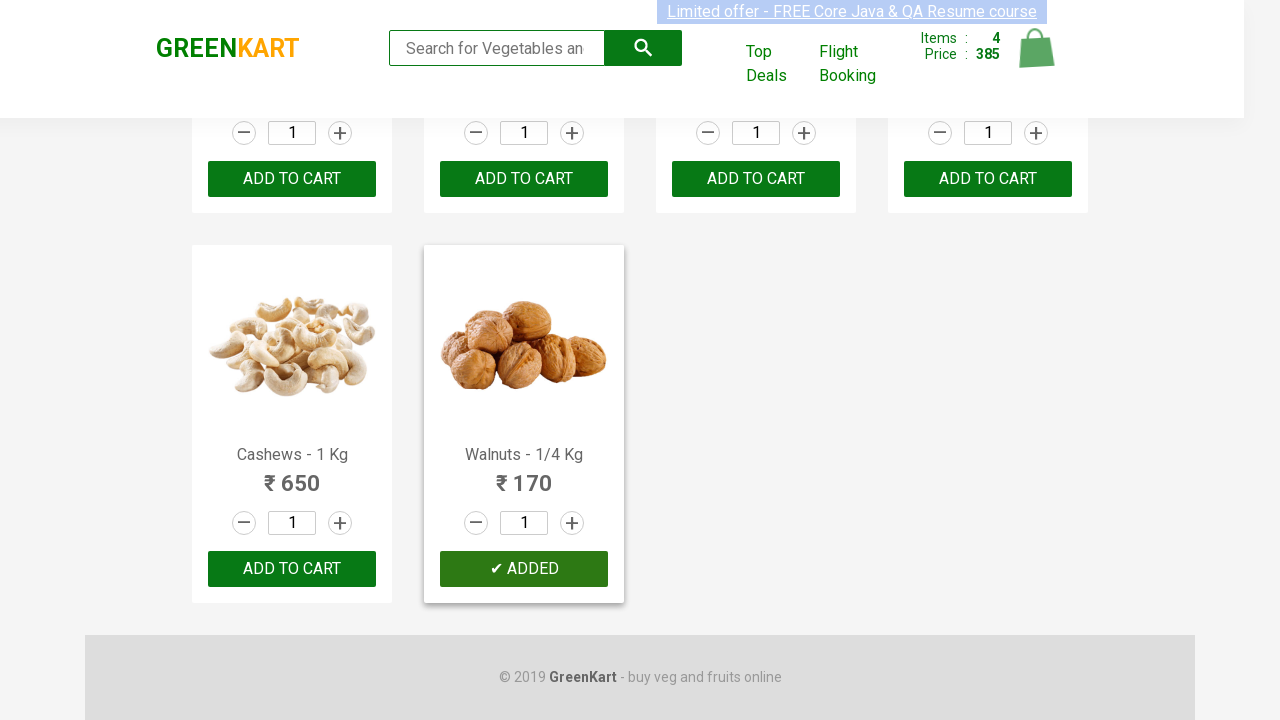

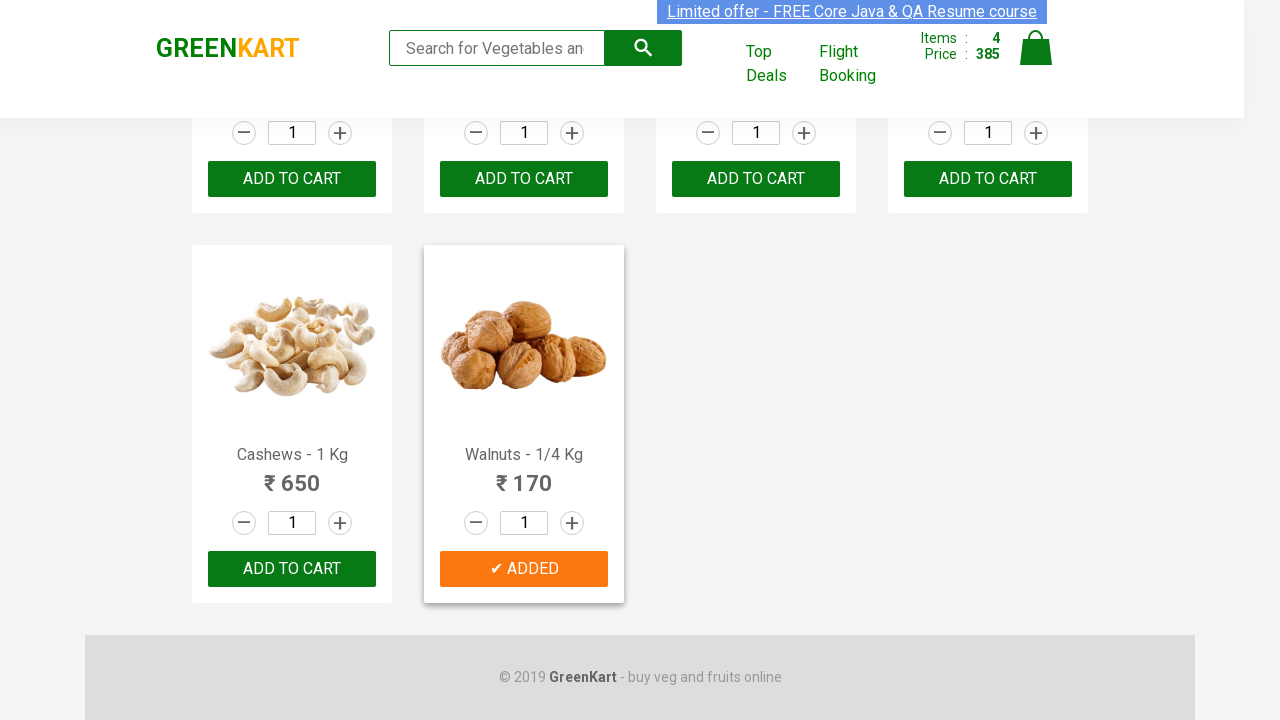